Tests page navigation functionality including clicking signup link, navigating back/forward, filling a form field, refreshing, and navigating to a URL

Starting URL: https://dbank-qa.wedevx.co/bank/

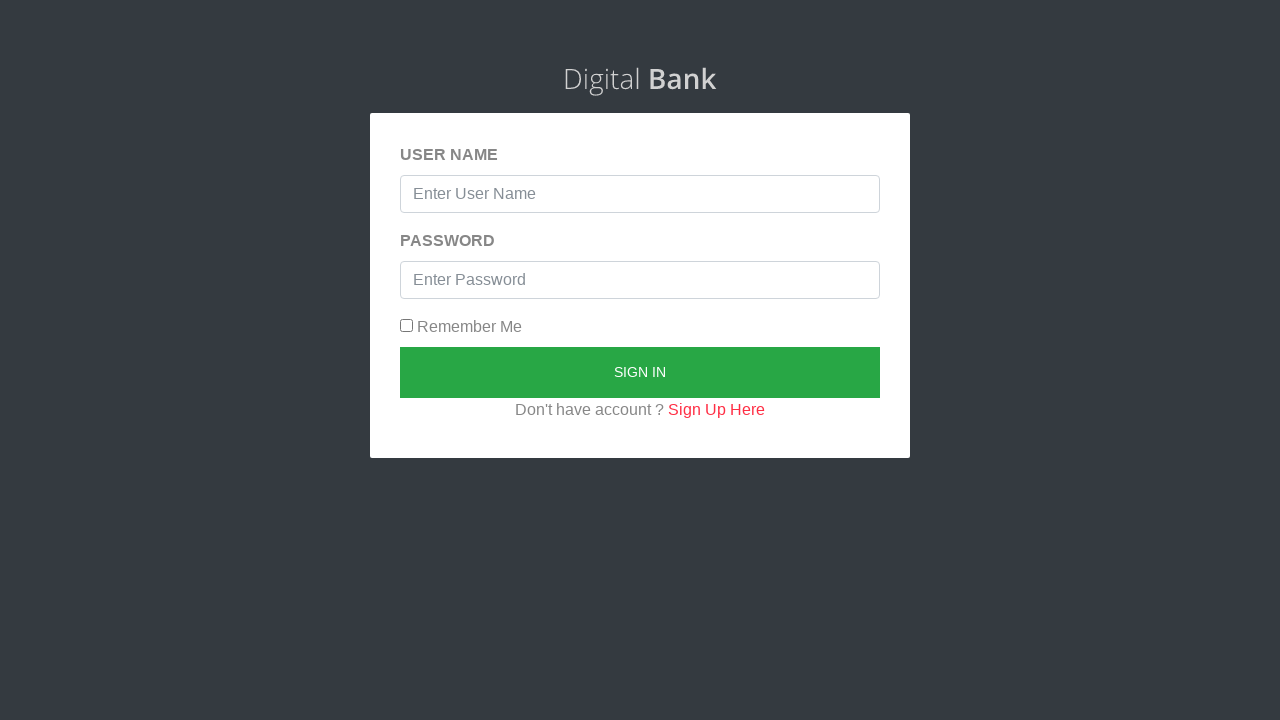

Clicked Sign Up link at (716, 409) on xpath=//a[contains(text(),' Sign Up Here')]
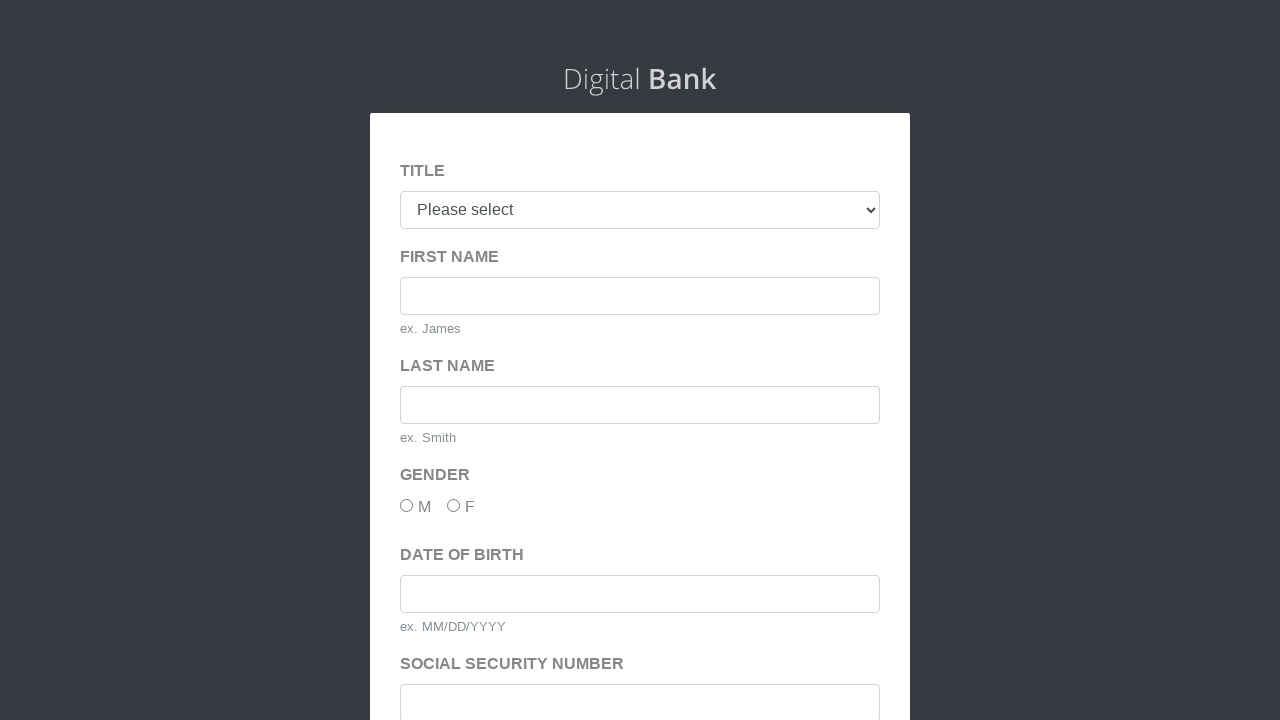

Navigated back to previous page
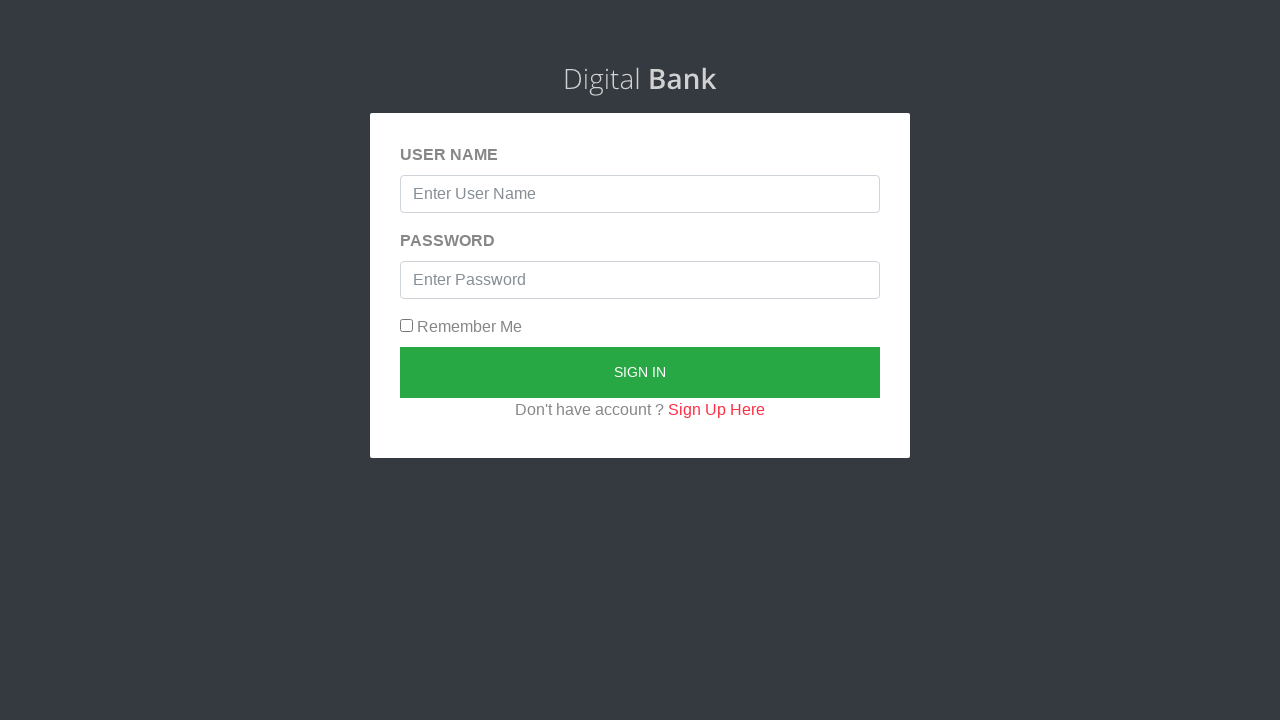

Navigated forward
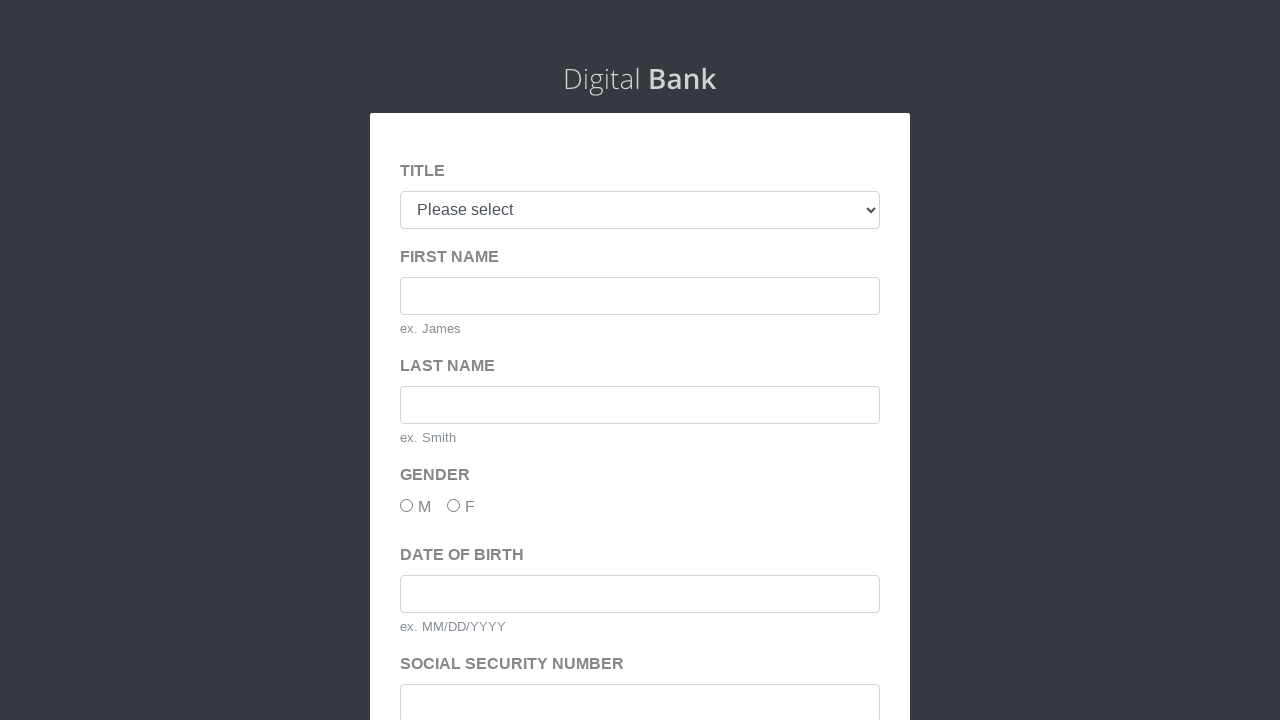

Filled first name field with 'Sezim' on #firstName
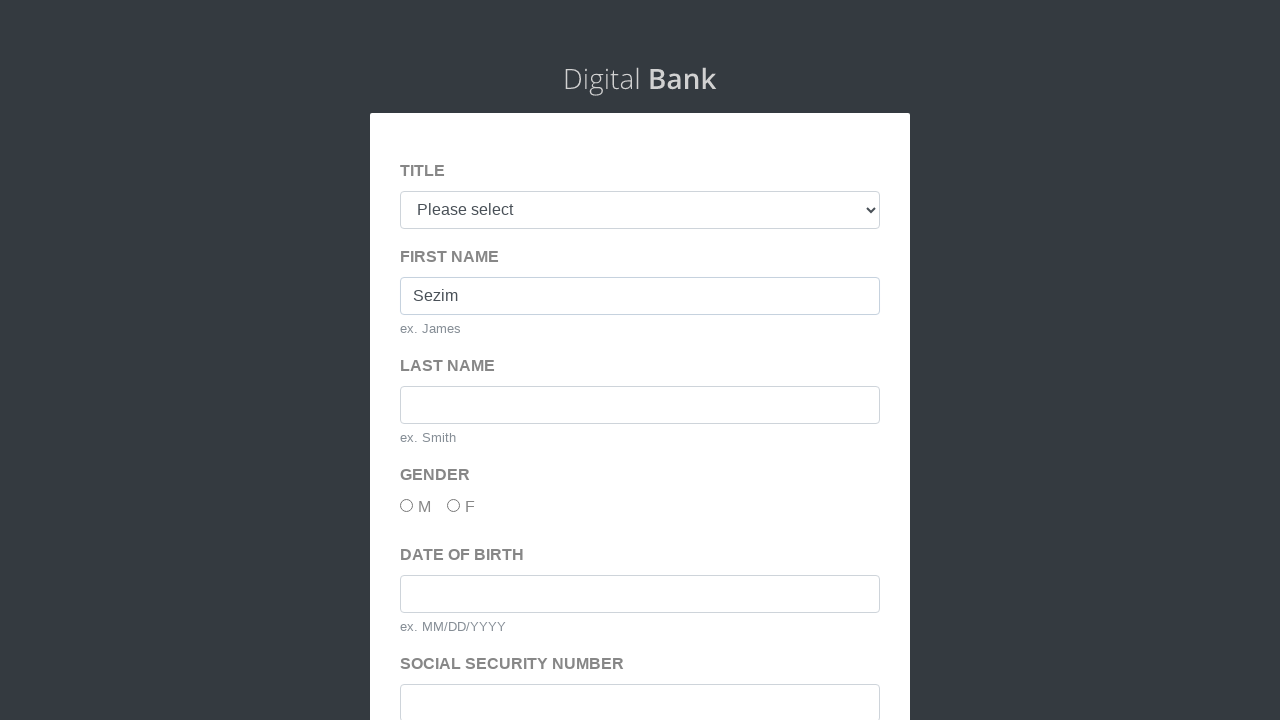

Refreshed the page
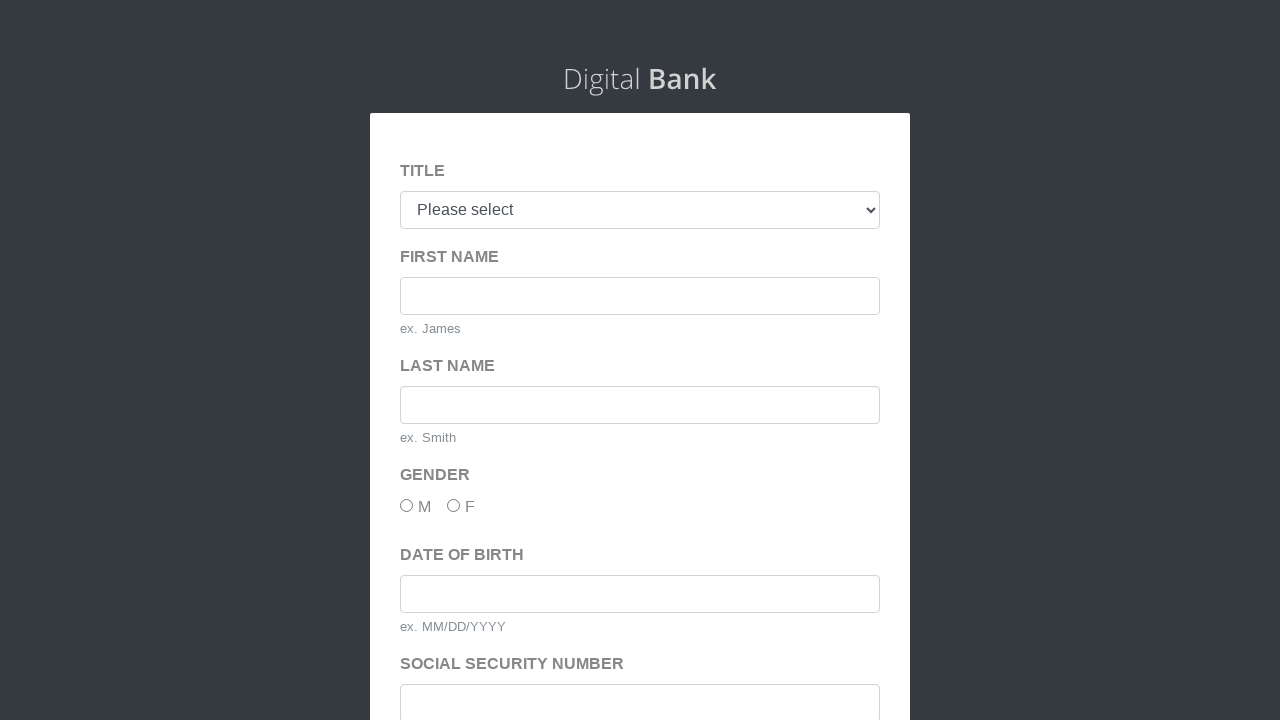

Navigated to bank homepage
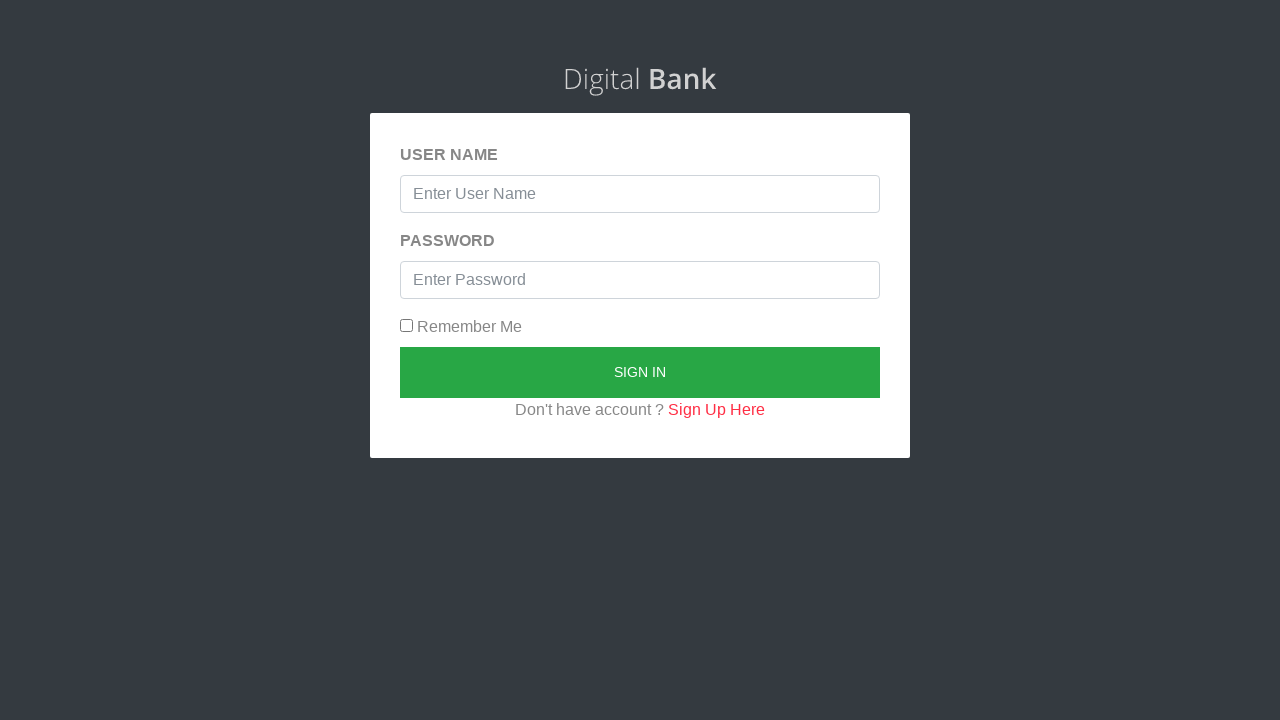

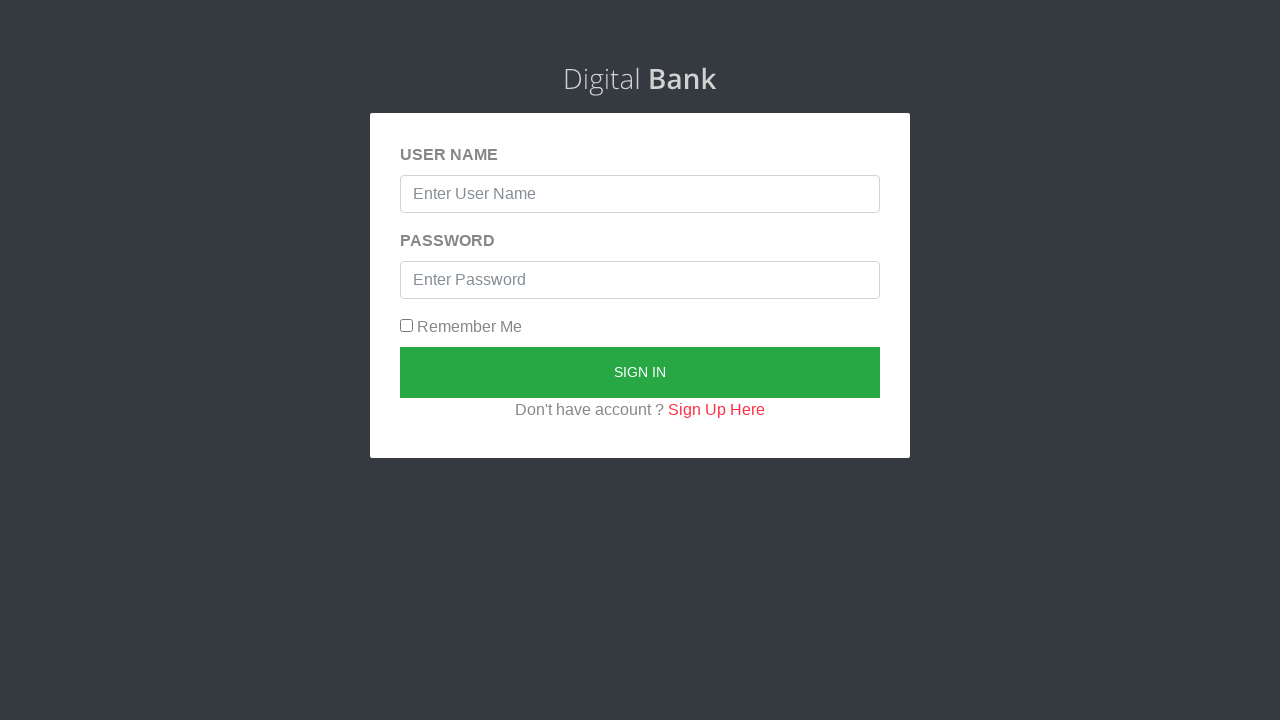